Tests static dropdown functionality by selecting options from multiple dropdown menus (fruits, superheroes, languages, and country) and verifying the selected values are displayed correctly

Starting URL: https://letcode.in/dropdowns

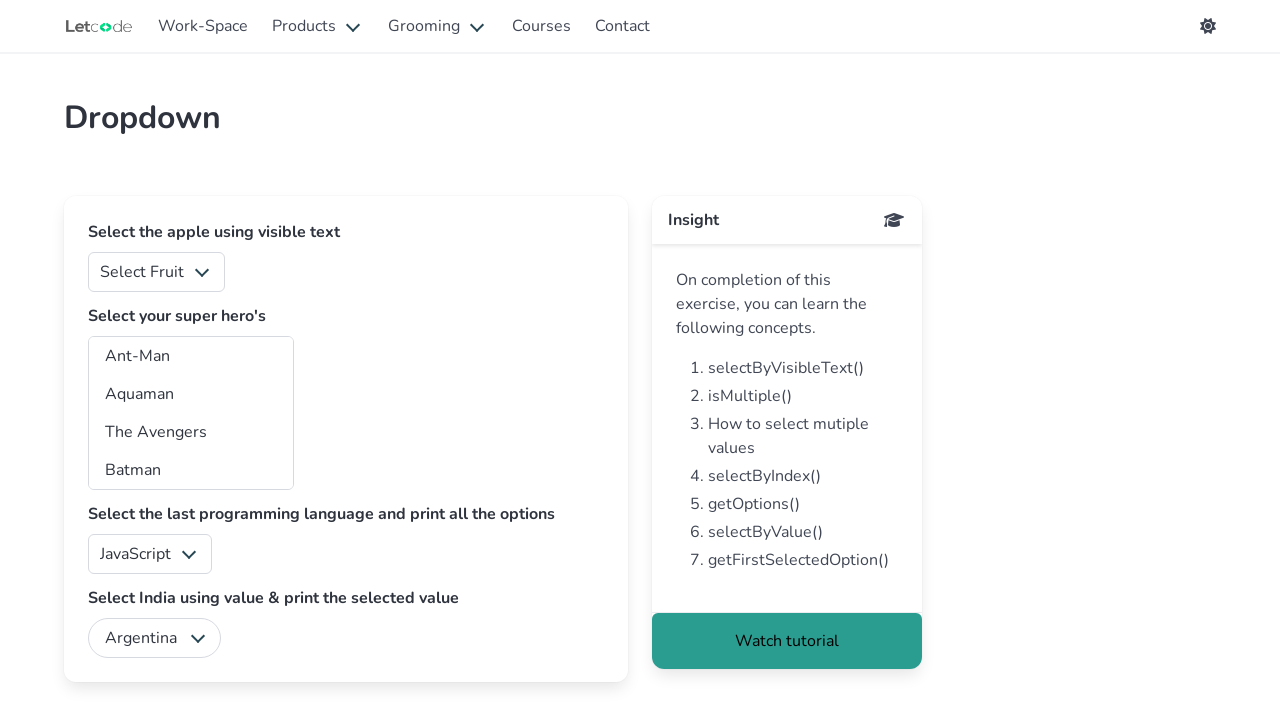

Selected Orange from fruits dropdown on #fruits
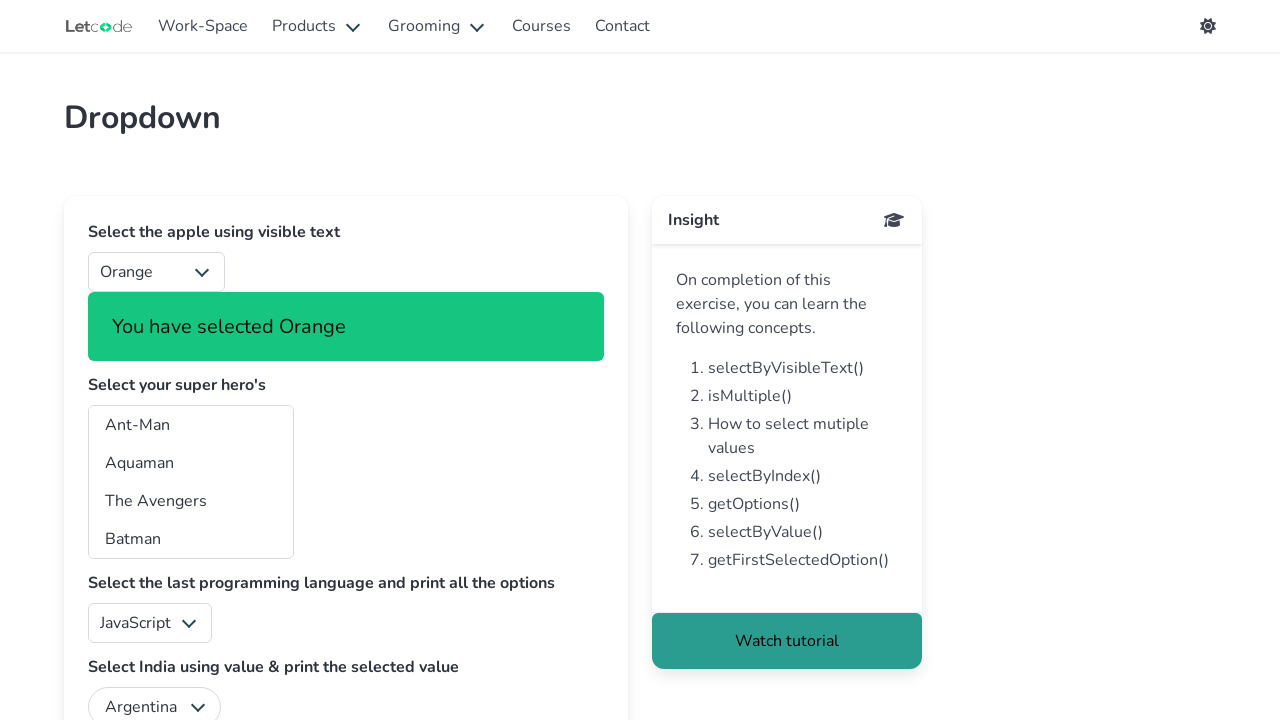

Waited for selection confirmation text to appear
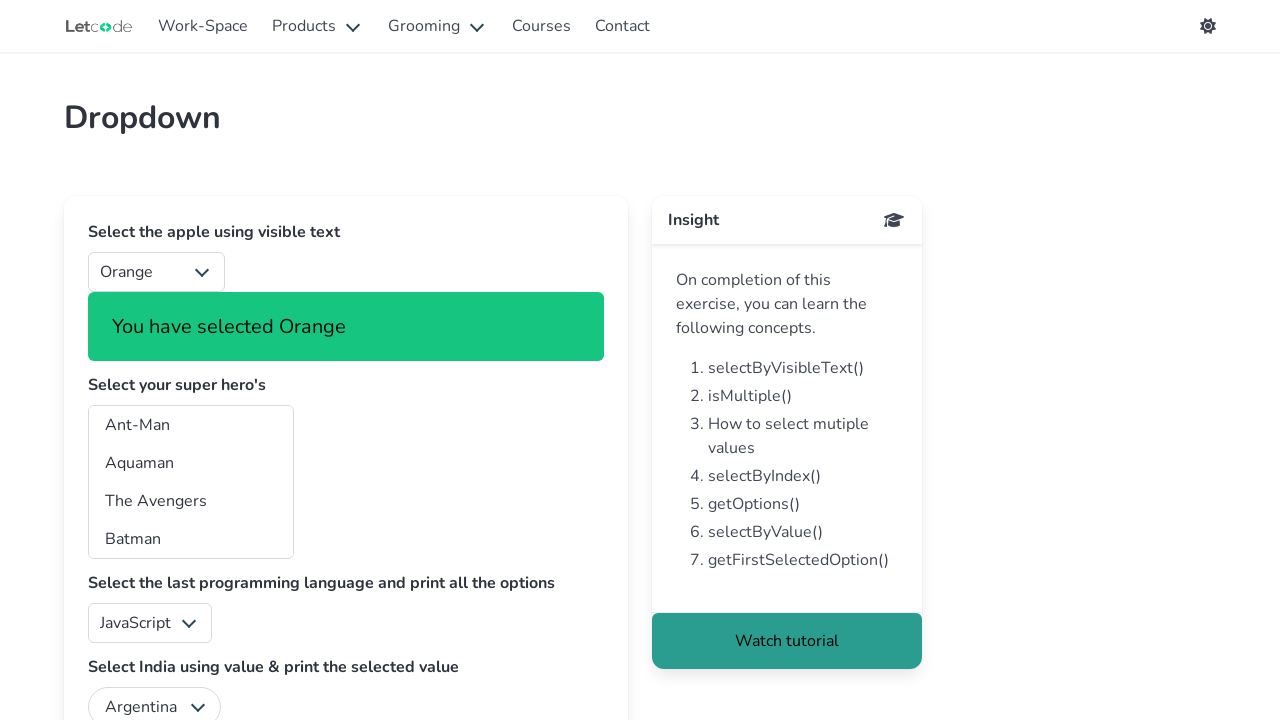

Verified Orange selection is displayed correctly
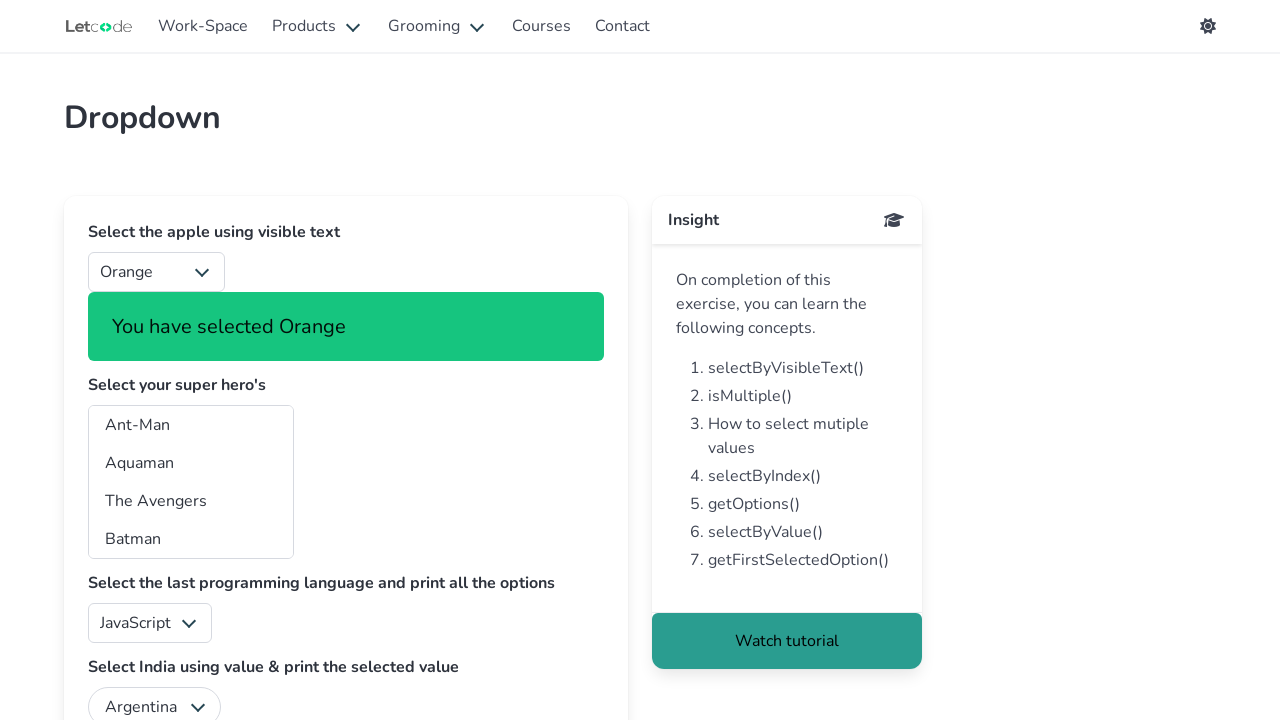

Selected Batwoman from superheroes dropdown on #superheros
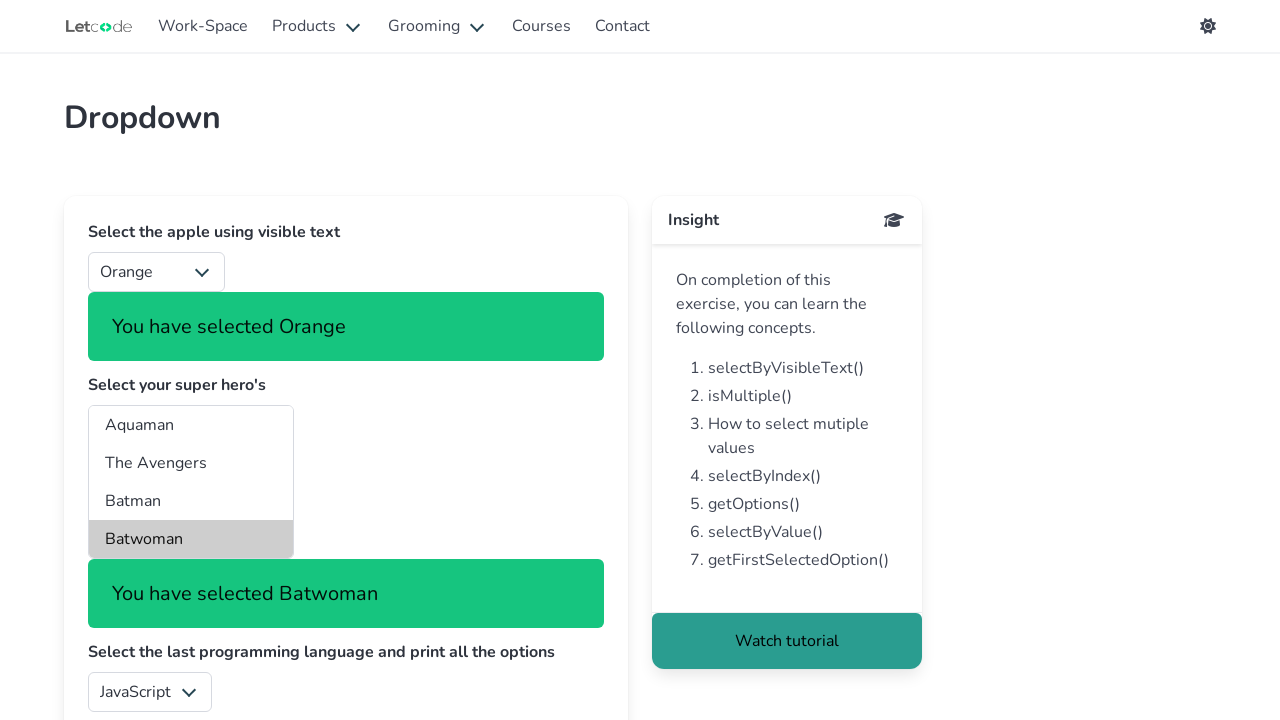

Waited for Batwoman selection confirmation text
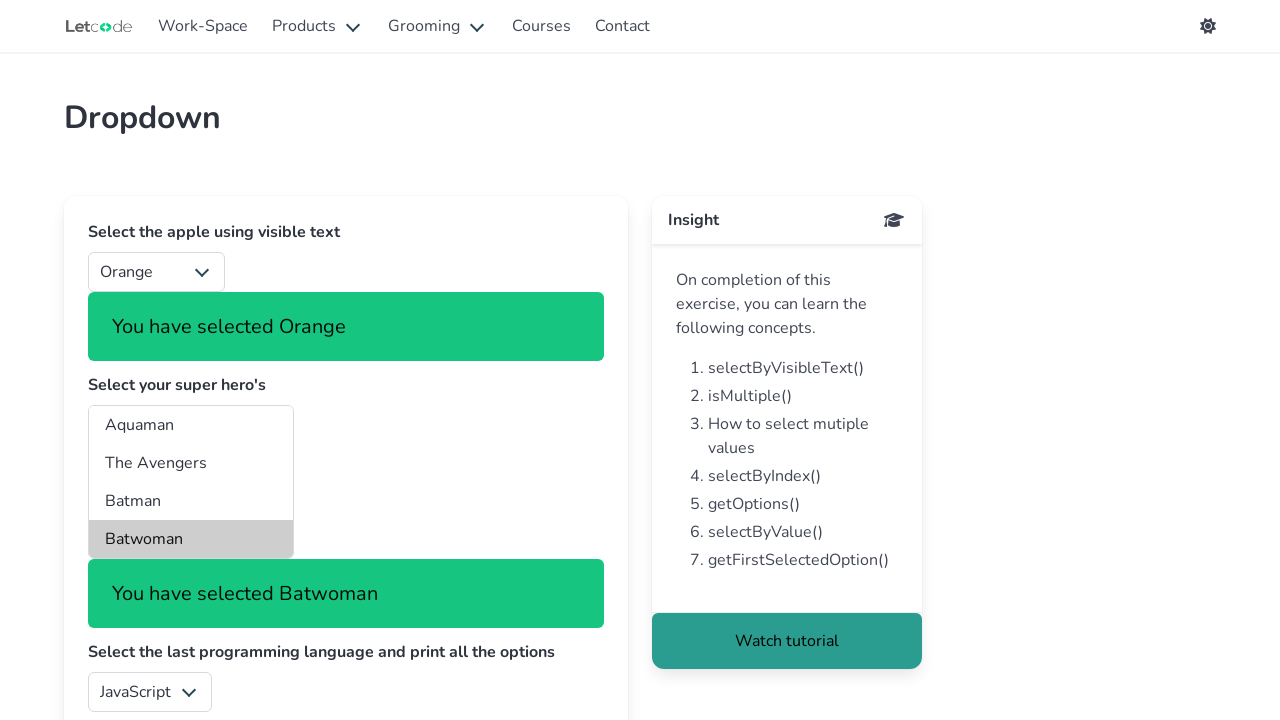

Selected Java from language dropdown on #lang
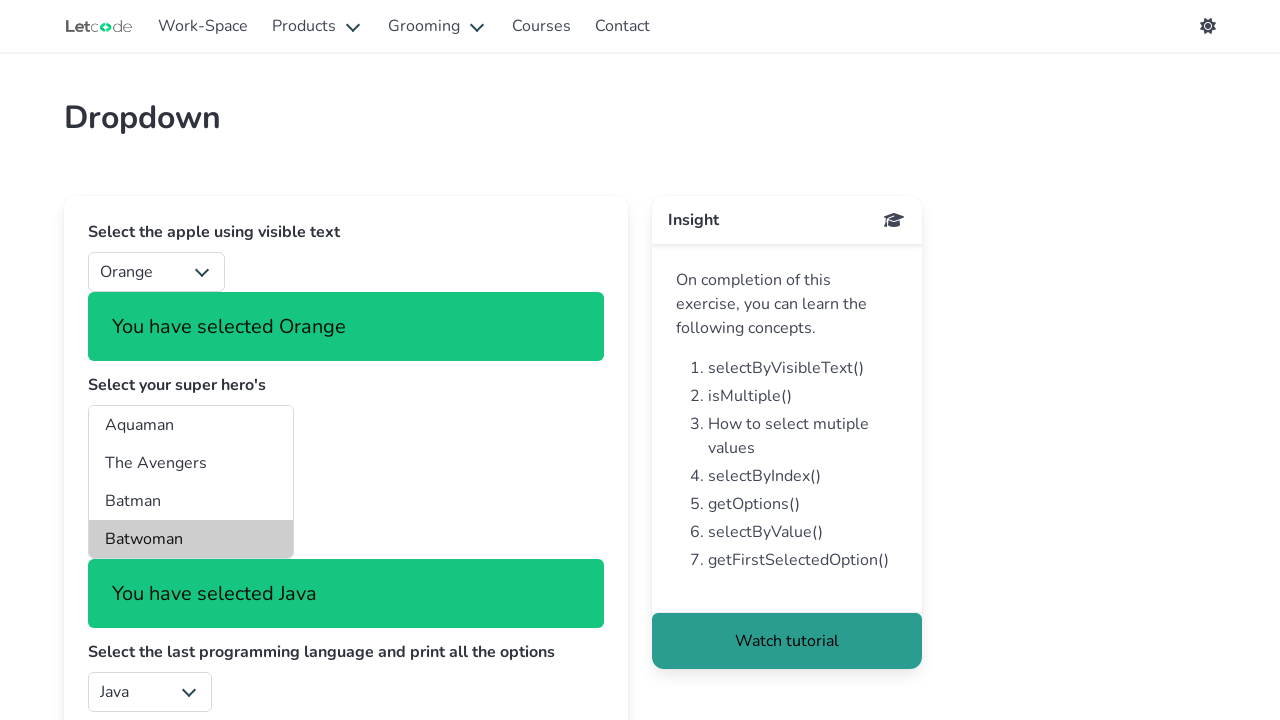

Waited for Java selection confirmation text
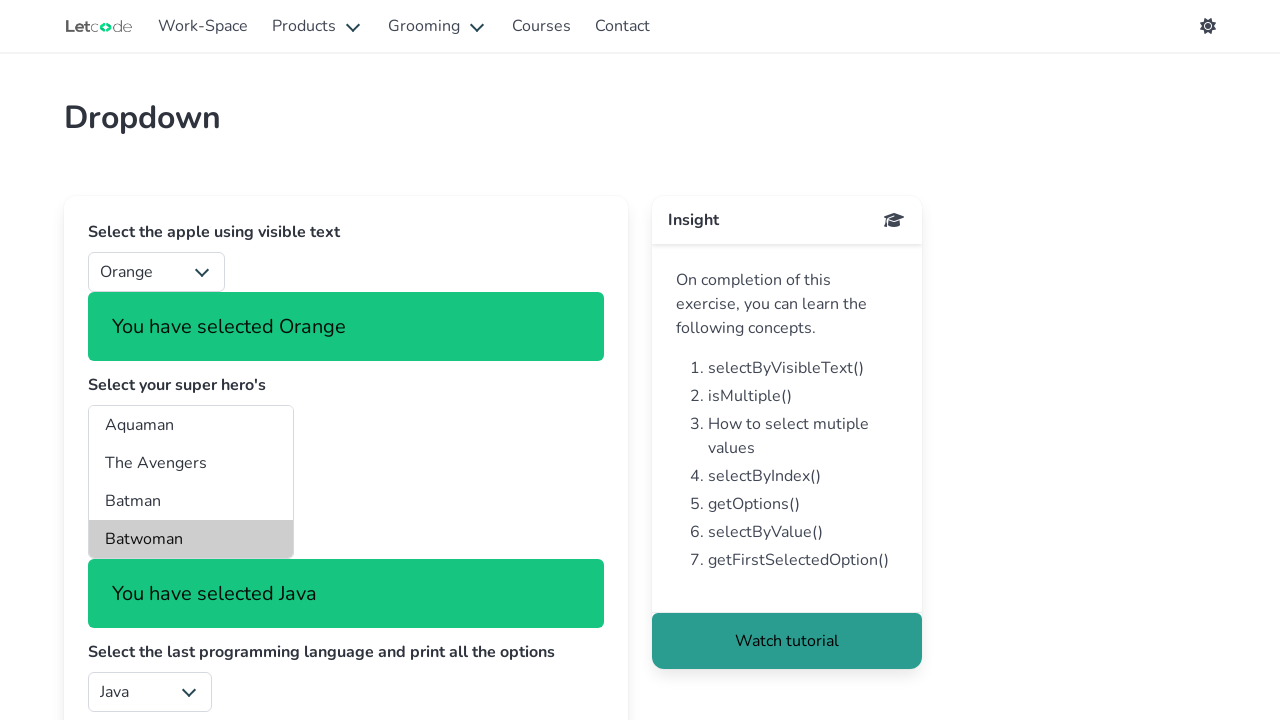

Selected India from country dropdown on #country
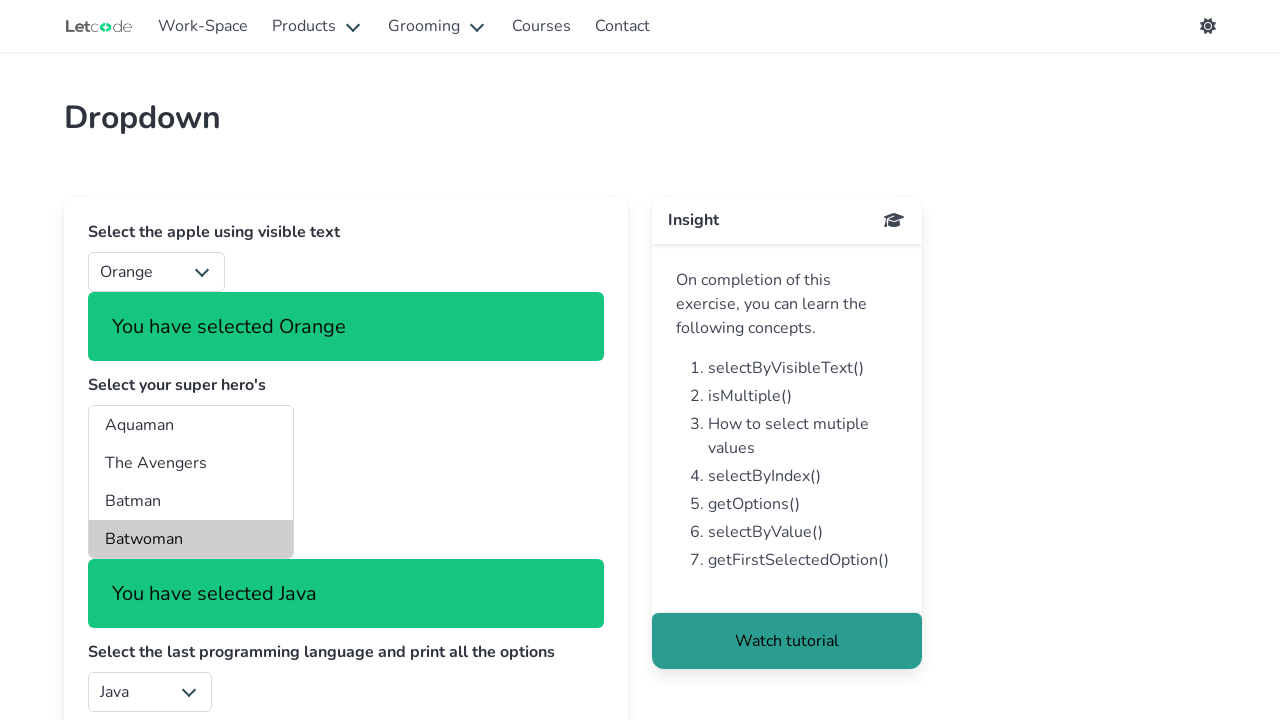

Verified India selection is displayed correctly in country dropdown
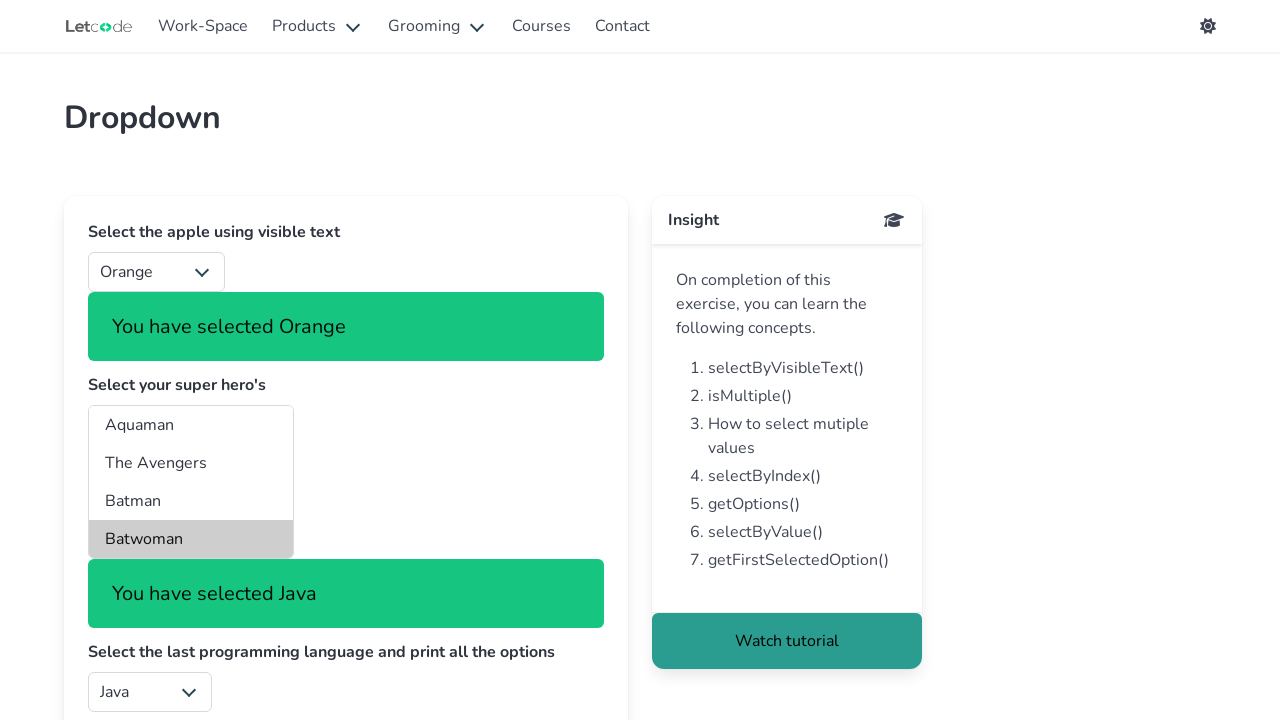

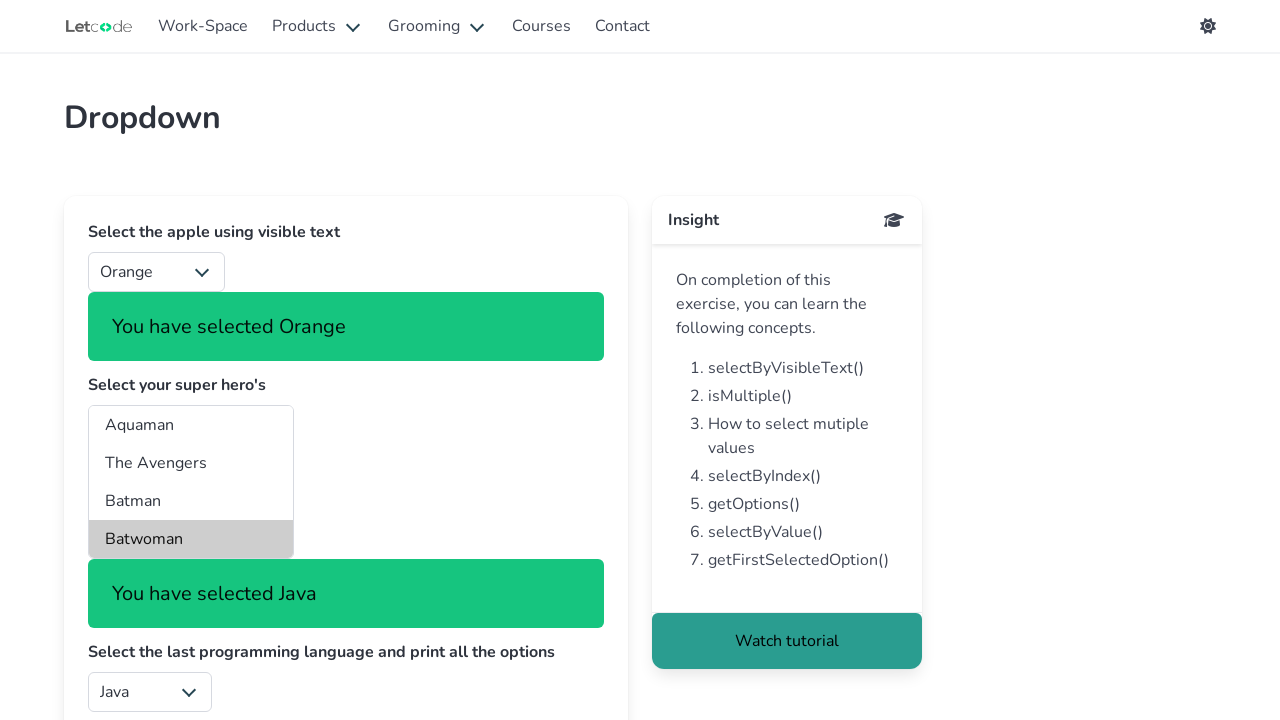